Tests that the OrangeHRM page loads correctly by verifying the page title equals "OrangeHRM"

Starting URL: http://alchemy.hguy.co/orangehrm

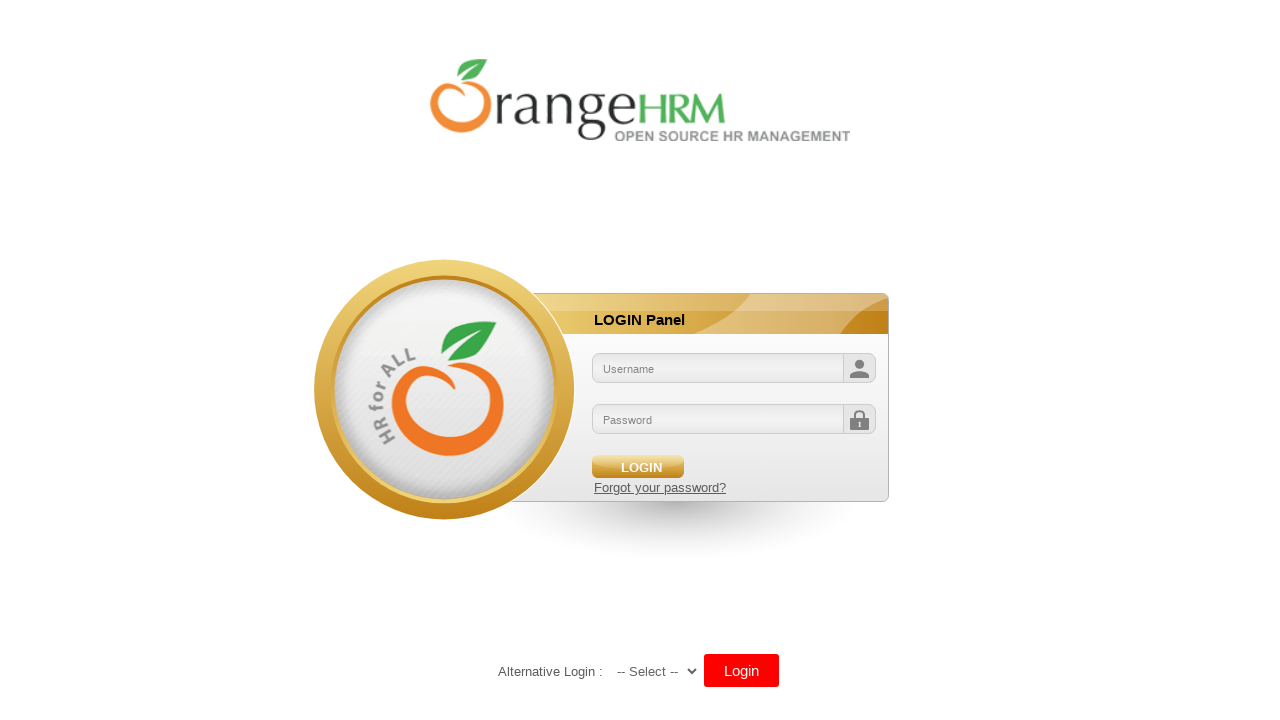

Navigated to OrangeHRM page at http://alchemy.hguy.co/orangehrm
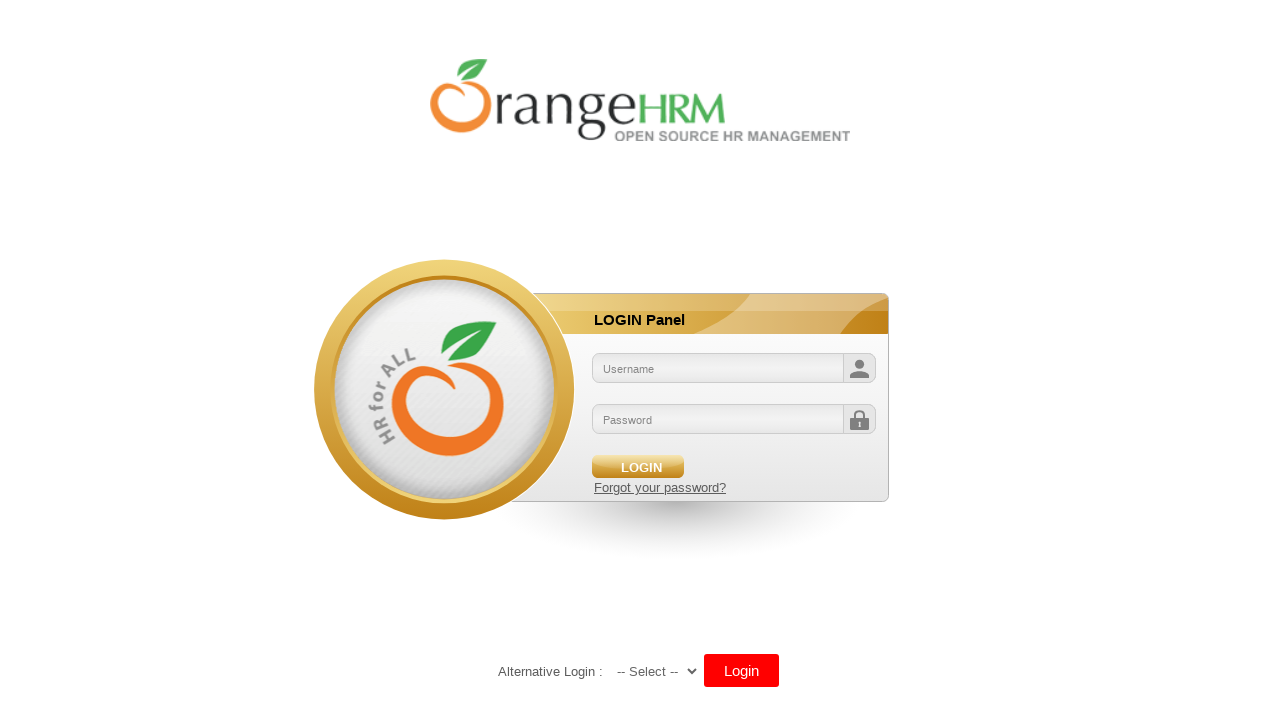

Page DOM content loaded
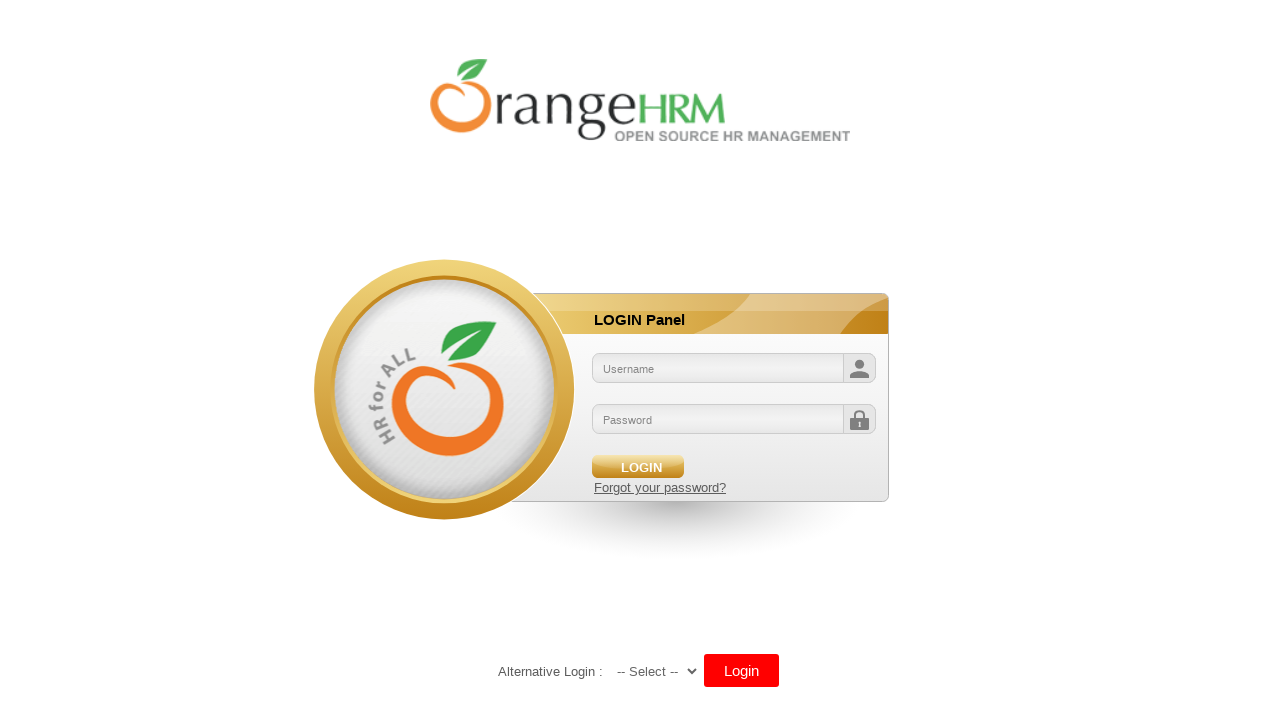

Retrieved page title: OrangeHRM
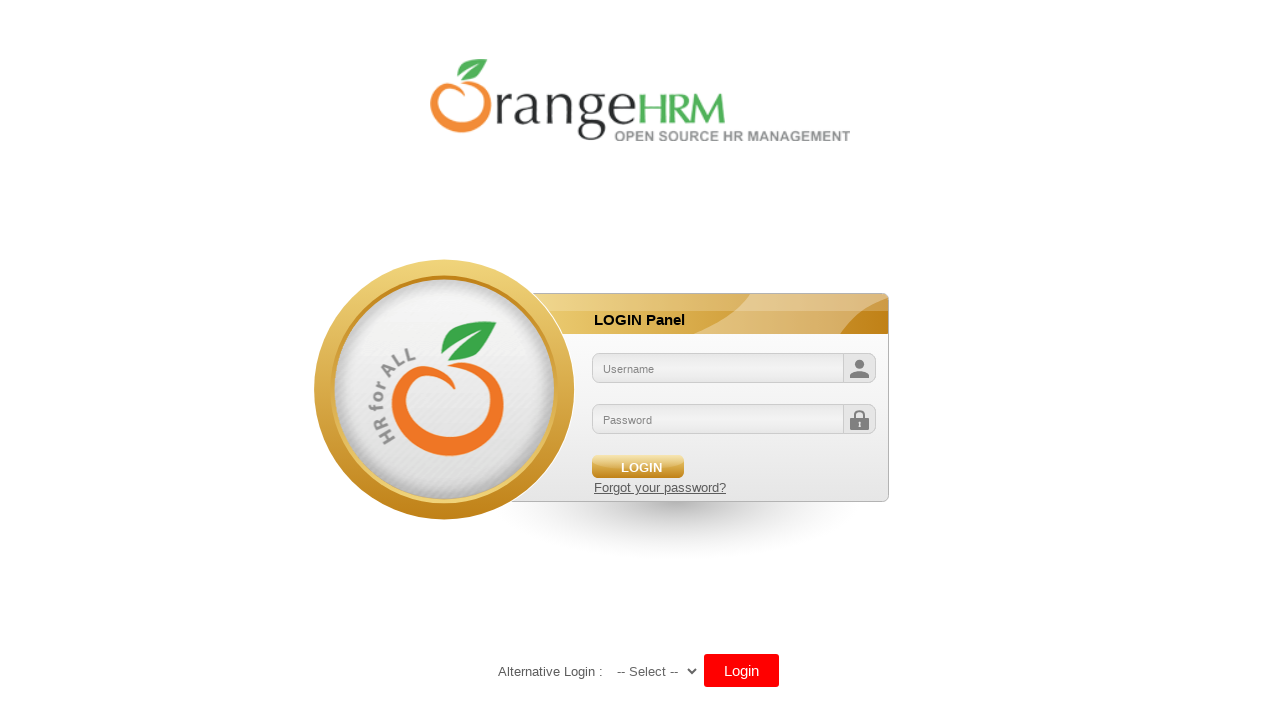

Verified page title equals 'OrangeHRM'
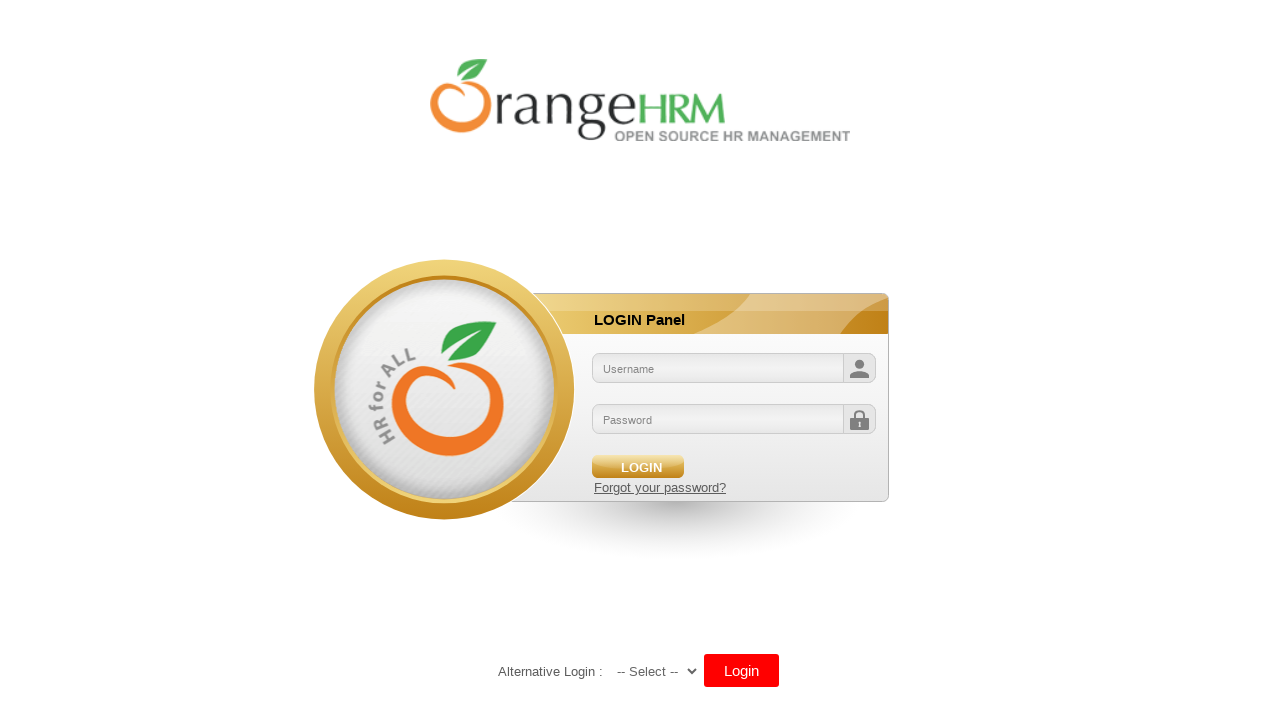

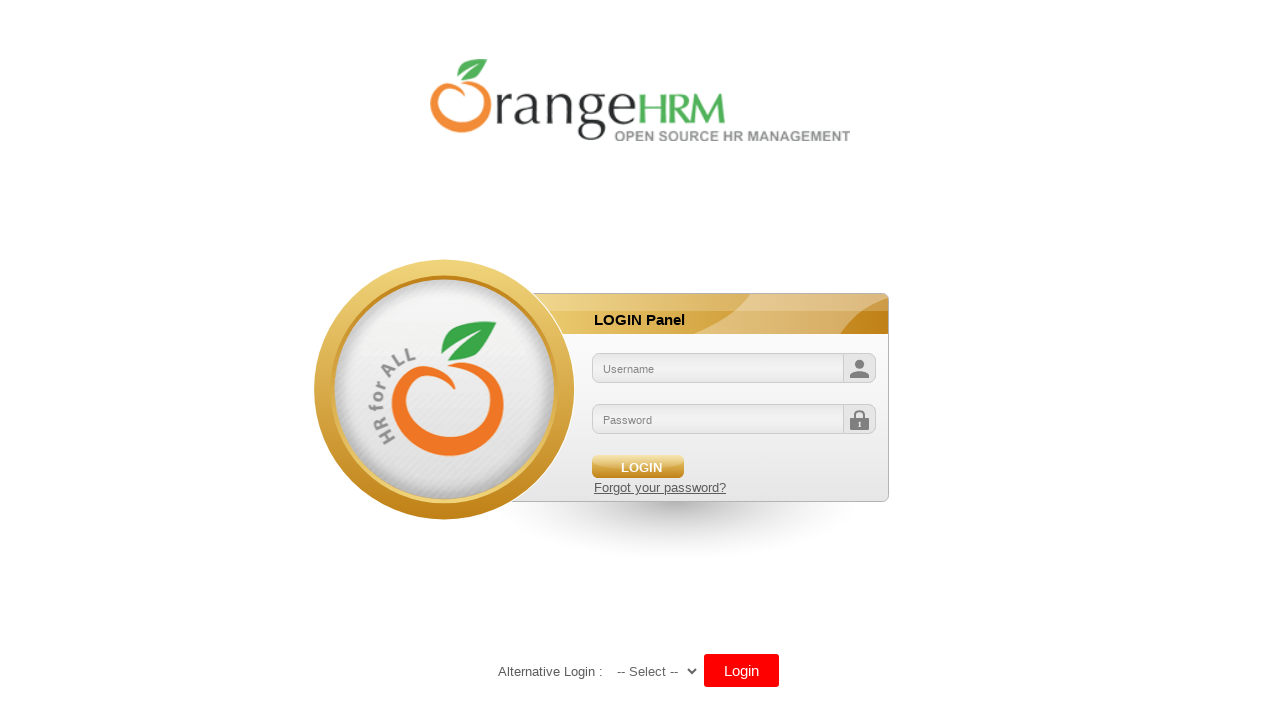